Tests click and hold functionality to select multiple consecutive items from a list by dragging from first to fifteenth element

Starting URL: https://automationfc.github.io/jquery-selectable/

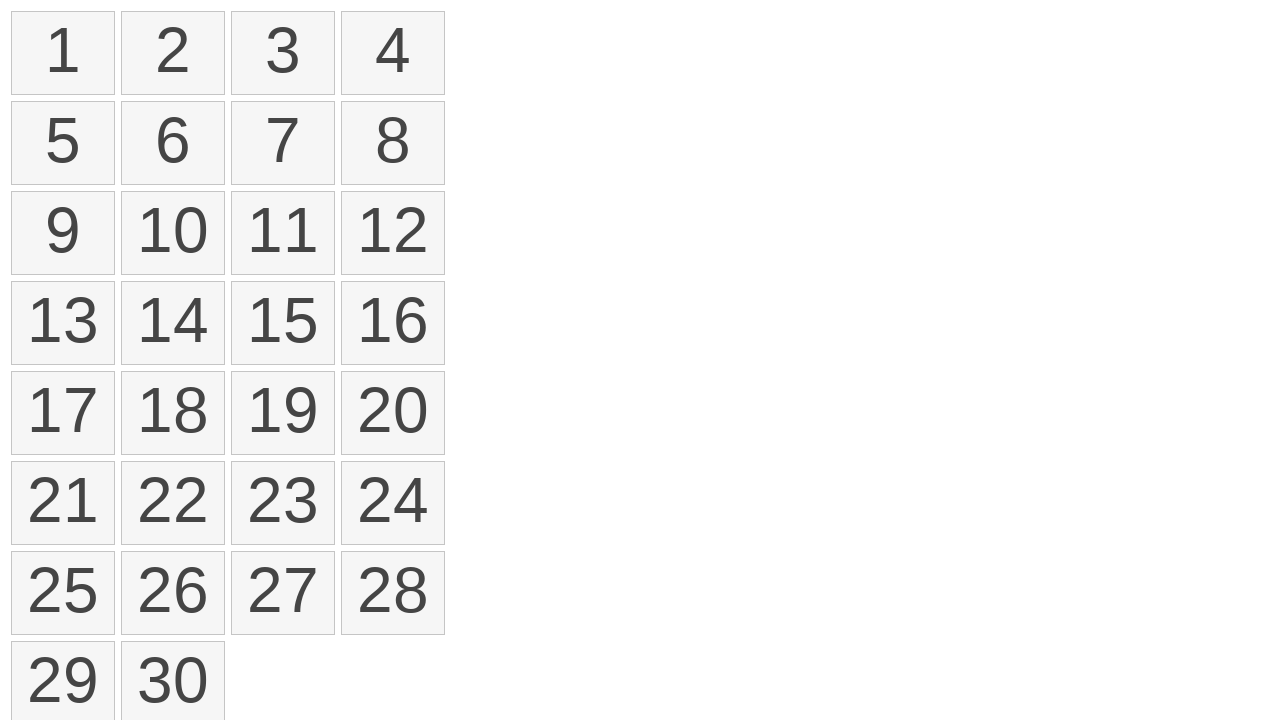

Retrieved all selectable number elements from the list
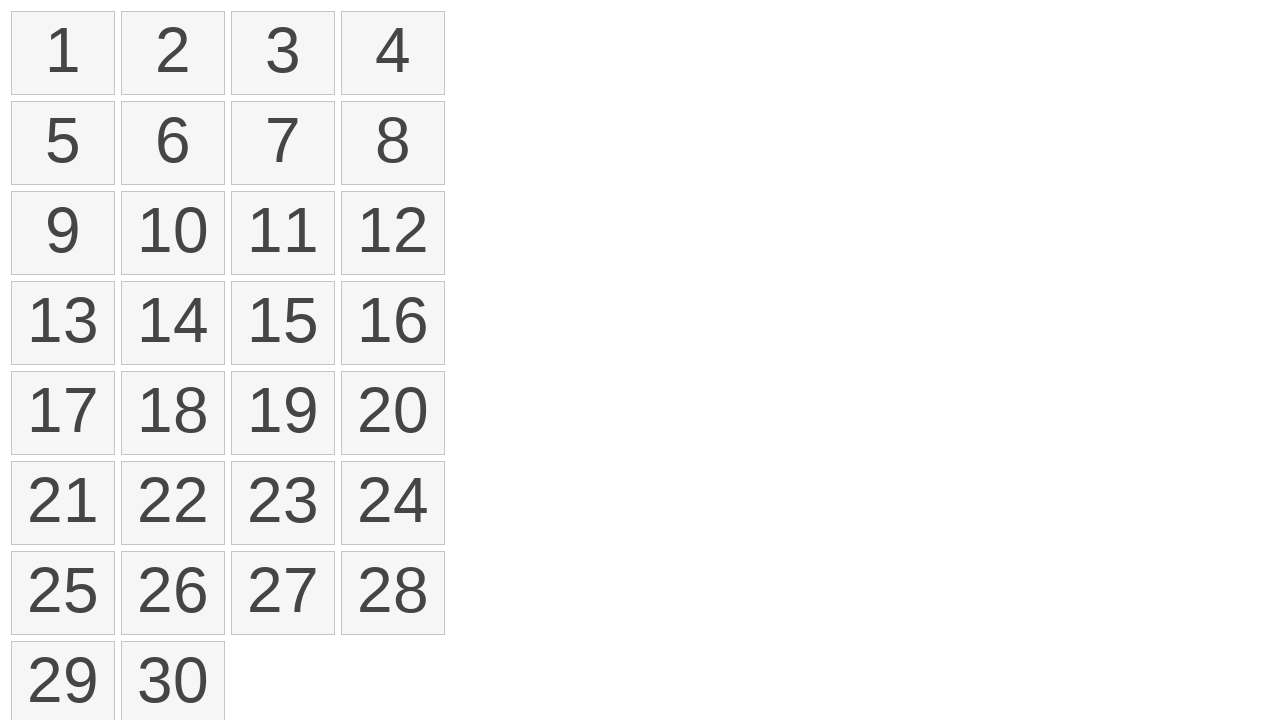

Located first element in the selectable list
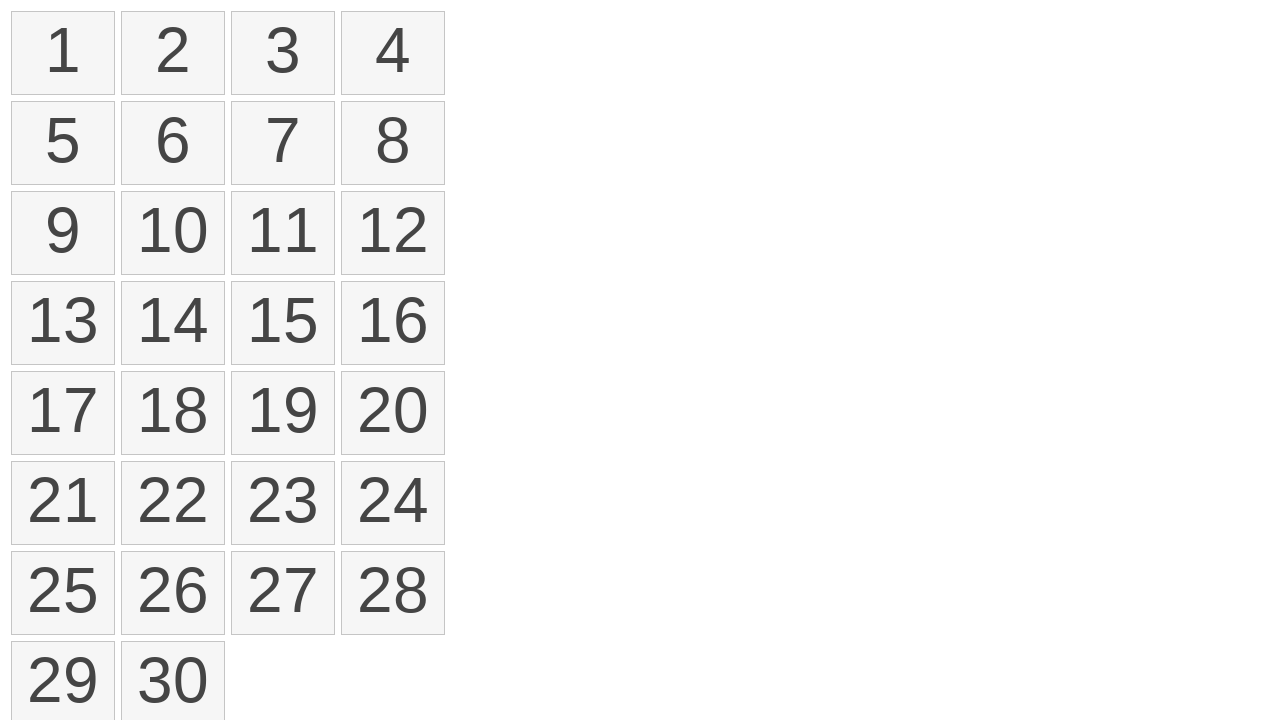

Located fifteenth element in the selectable list
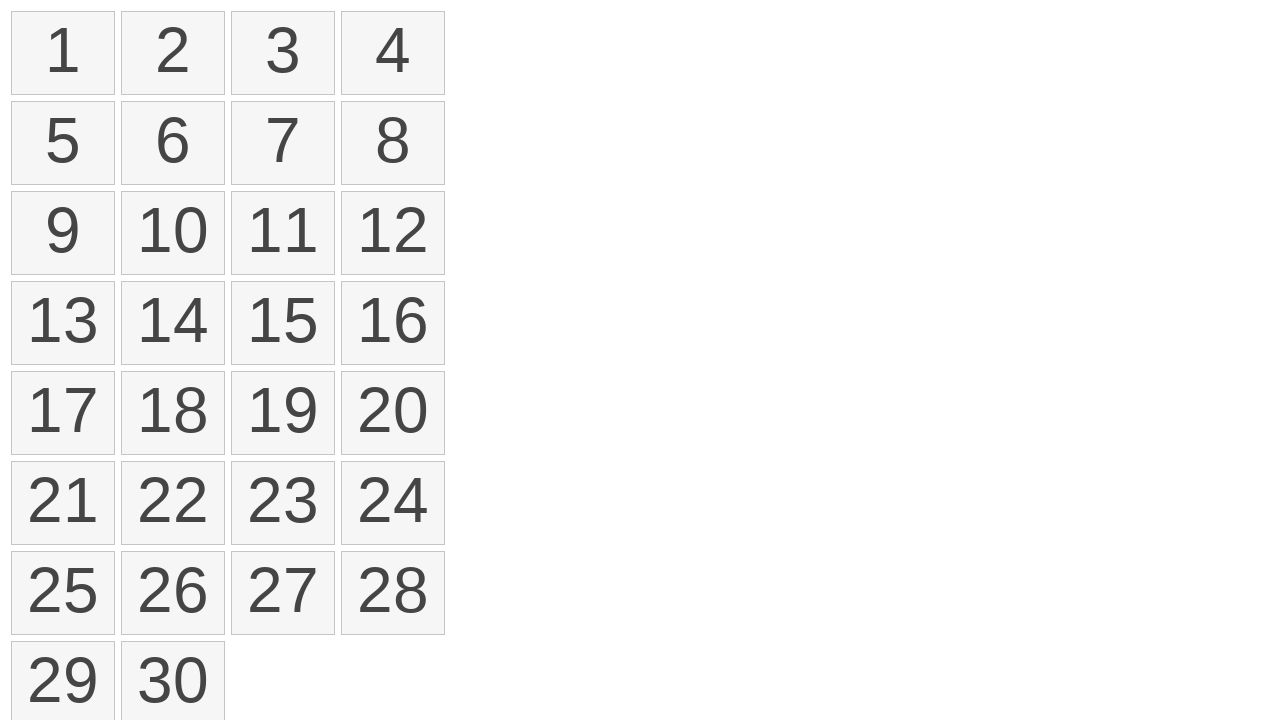

Moved mouse to first element position at (16, 16)
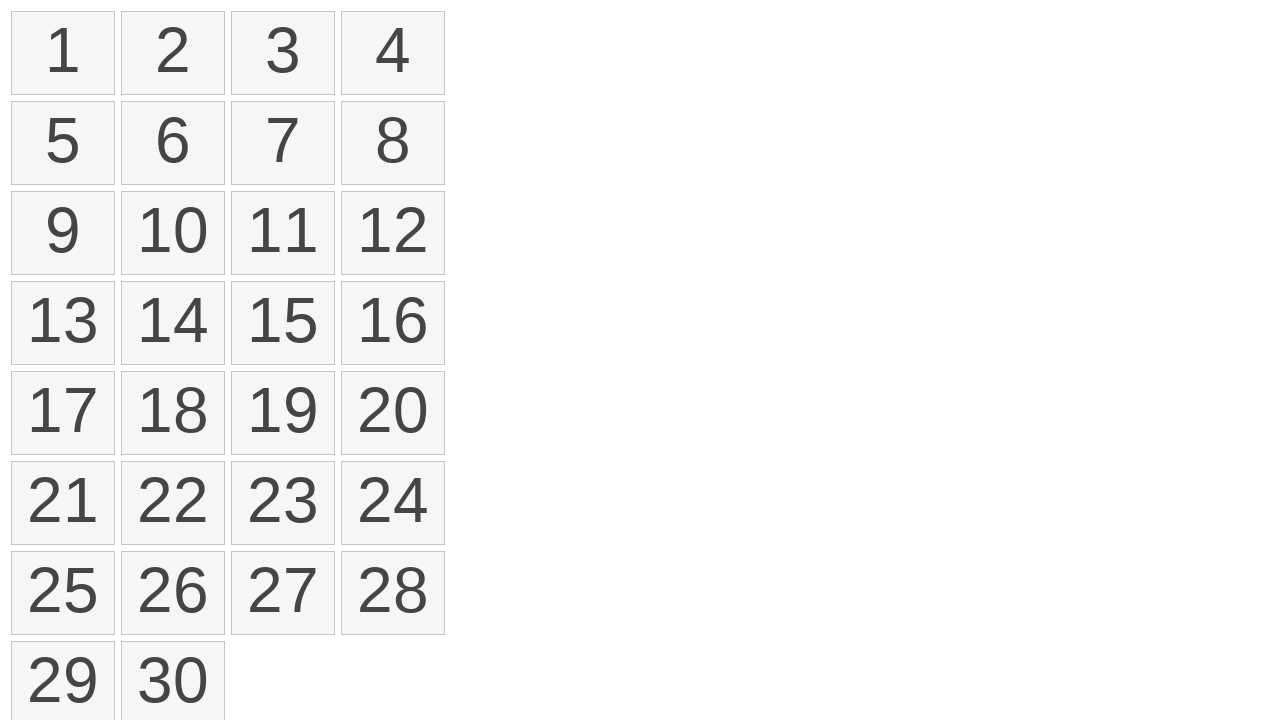

Pressed mouse button down on first element at (16, 16)
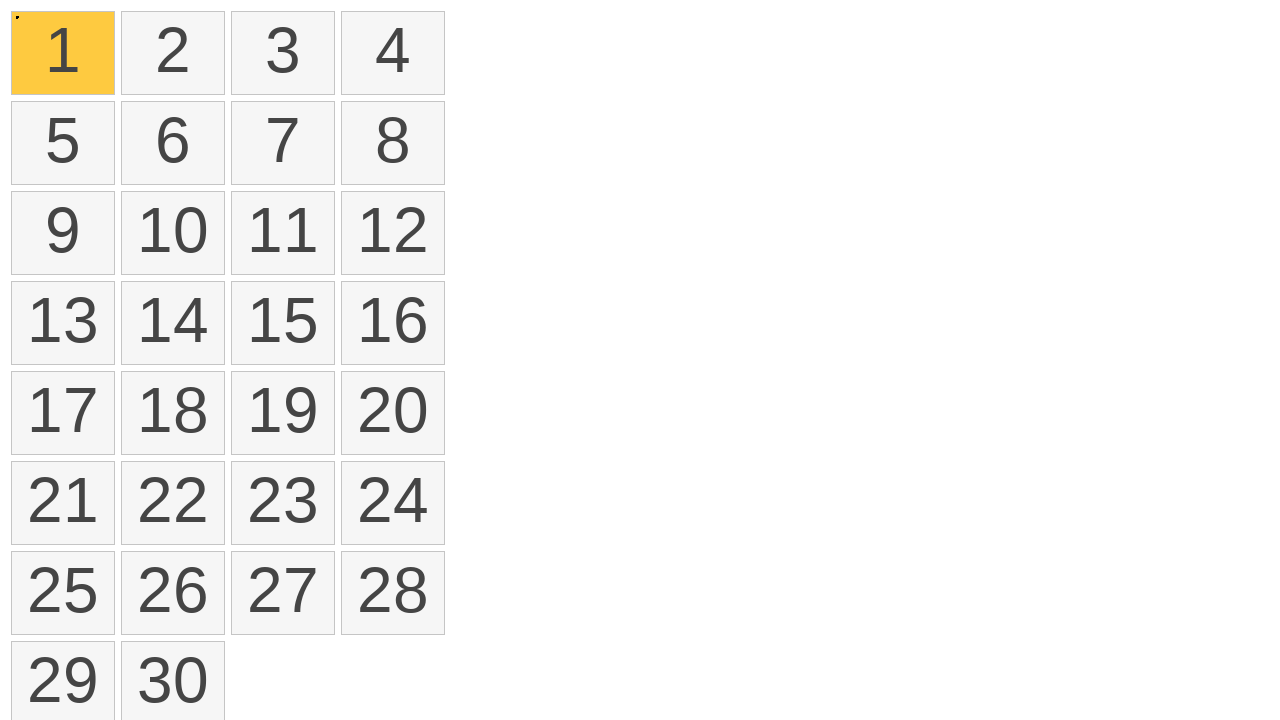

Dragged mouse from first to fifteenth element while holding button at (236, 286)
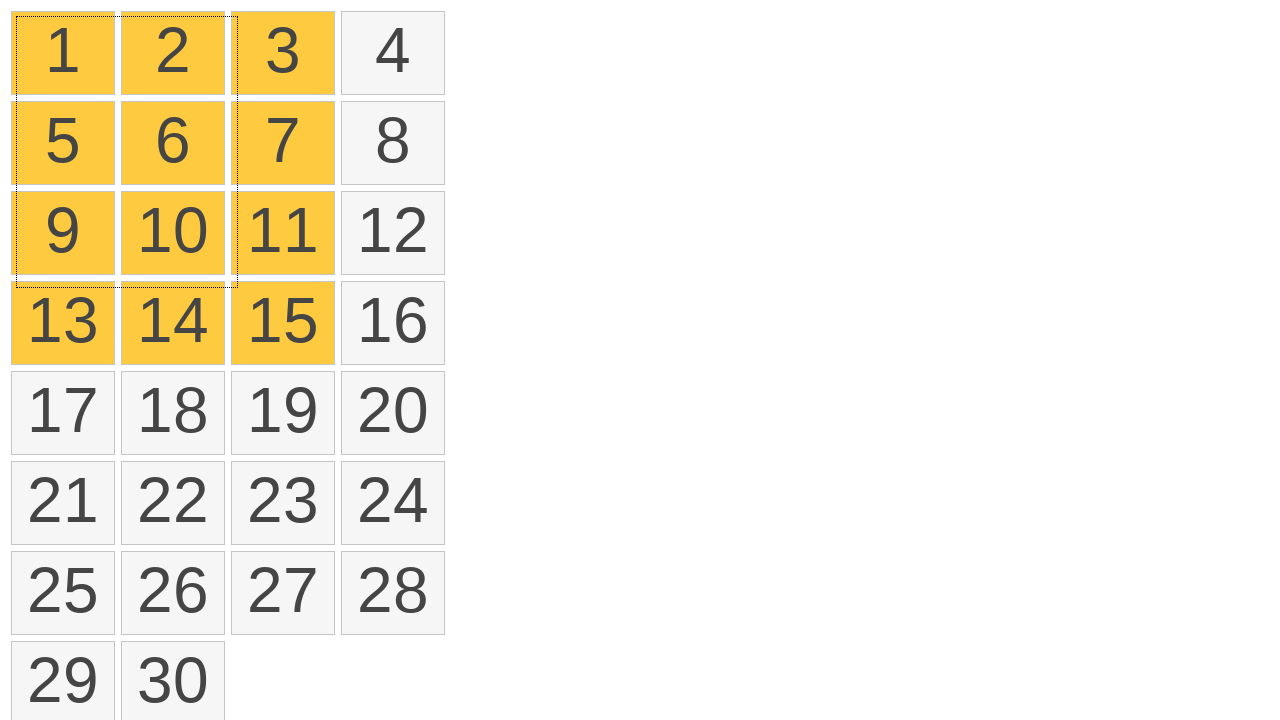

Released mouse button to complete drag selection at (236, 286)
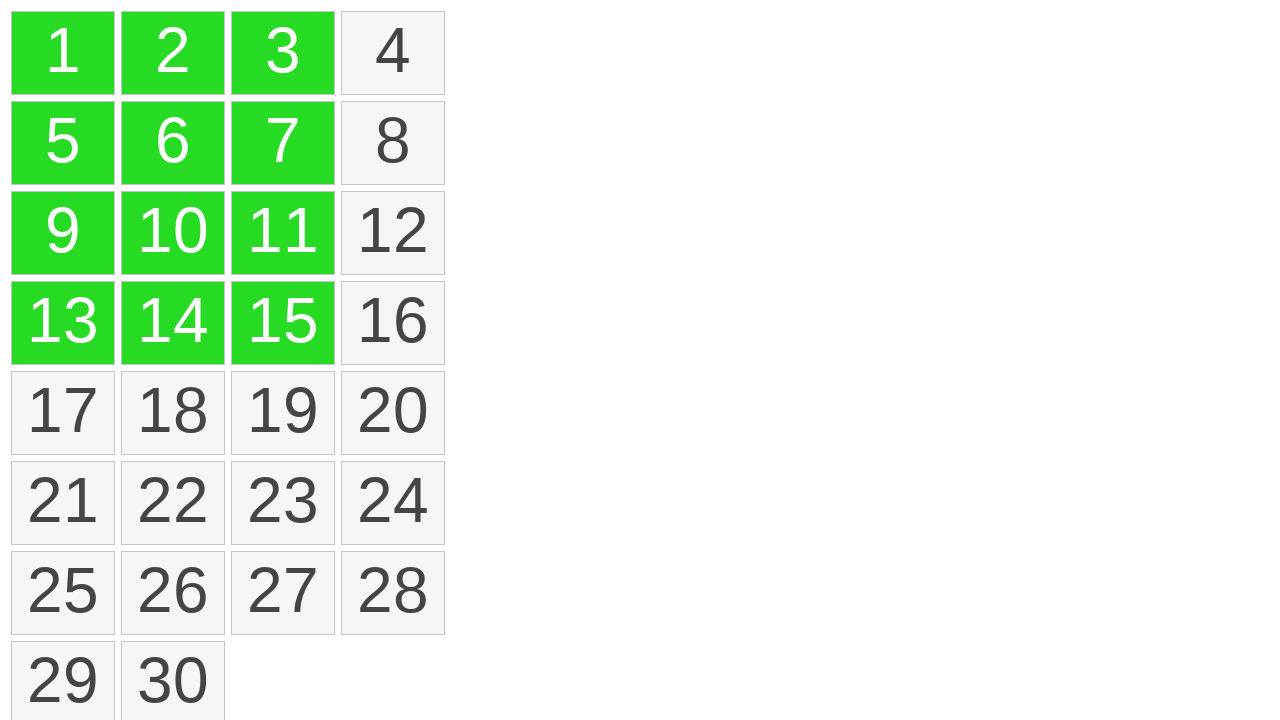

Located all selected elements to verify drag selection
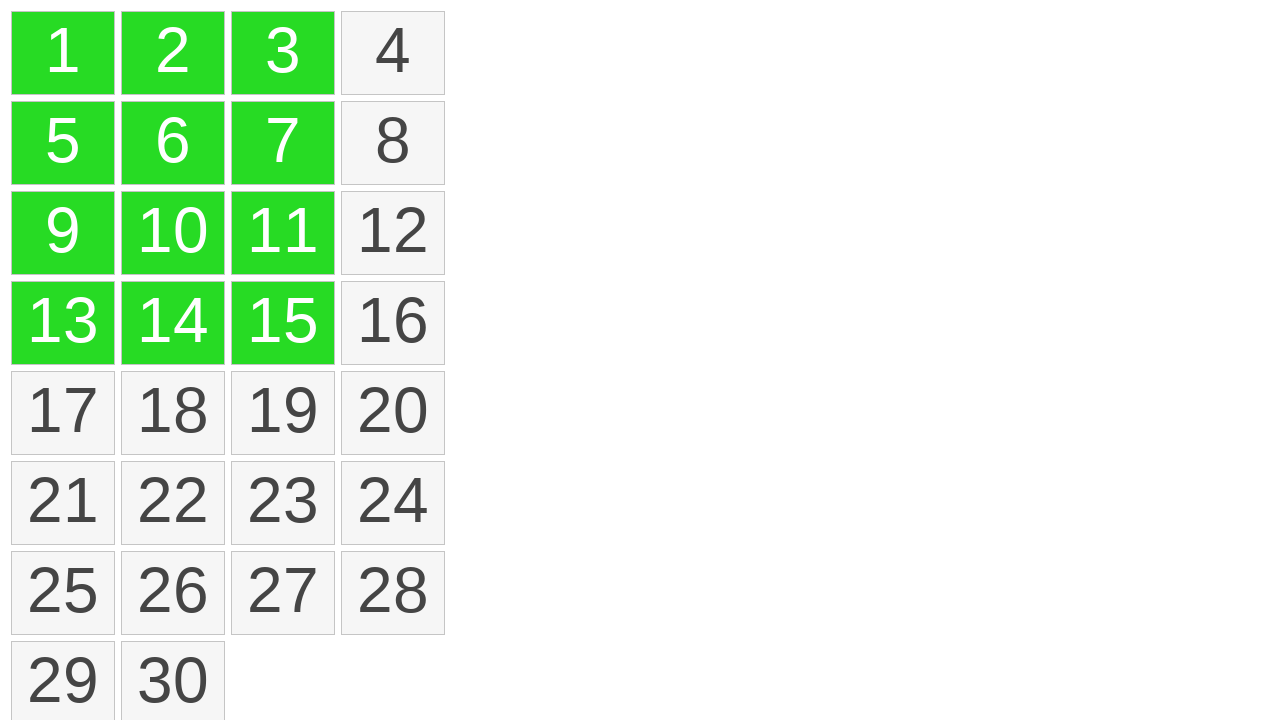

Verified that 12 consecutive elements were selected
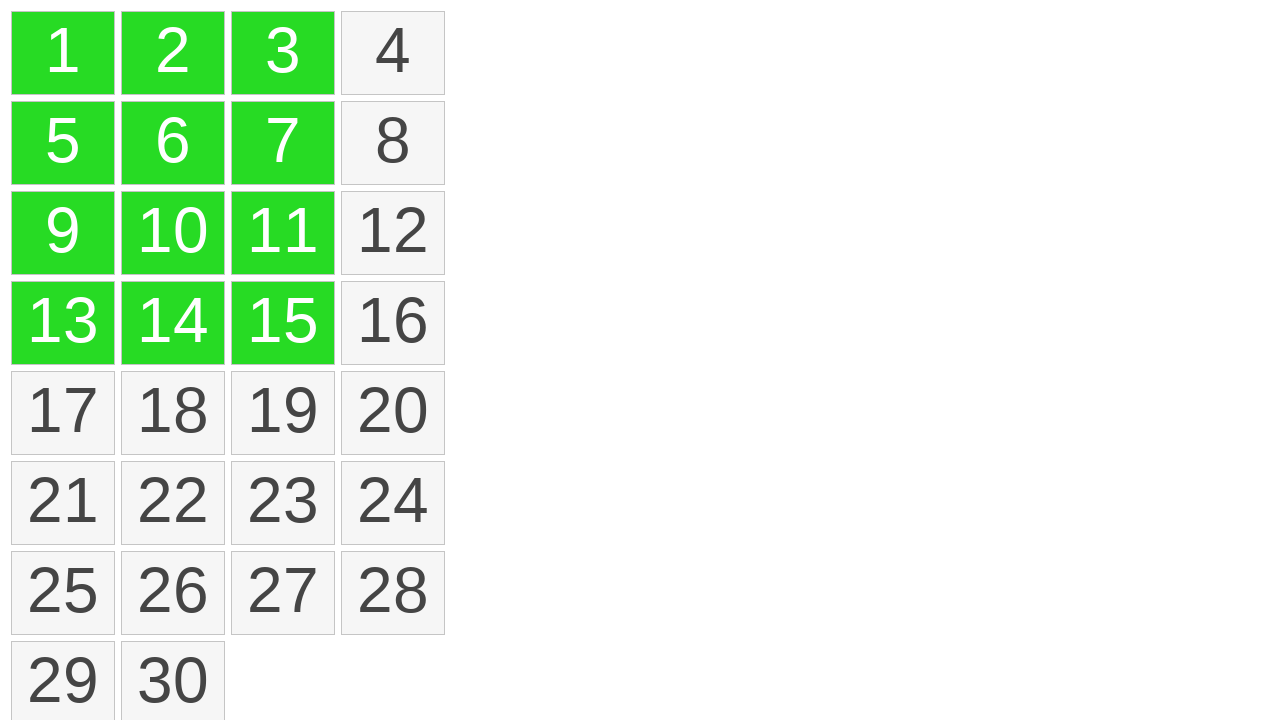

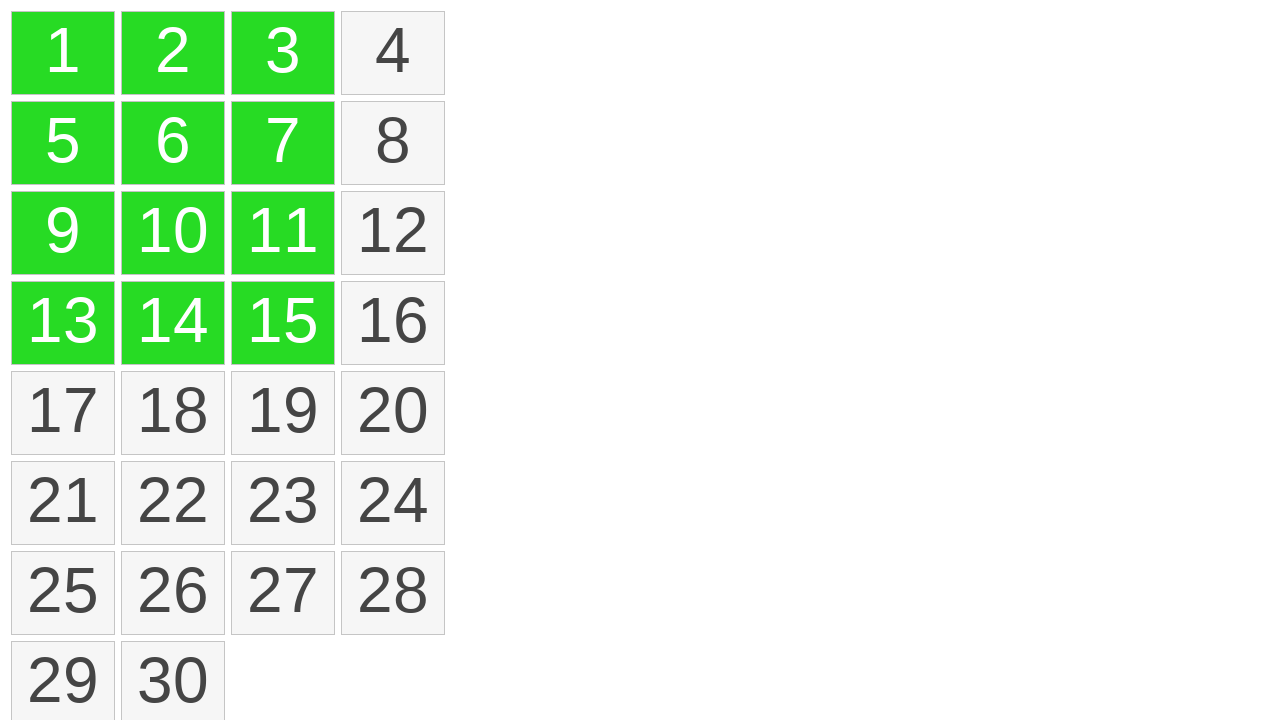